Tests marking individual items as complete by checking their checkboxes

Starting URL: https://demo.playwright.dev/todomvc

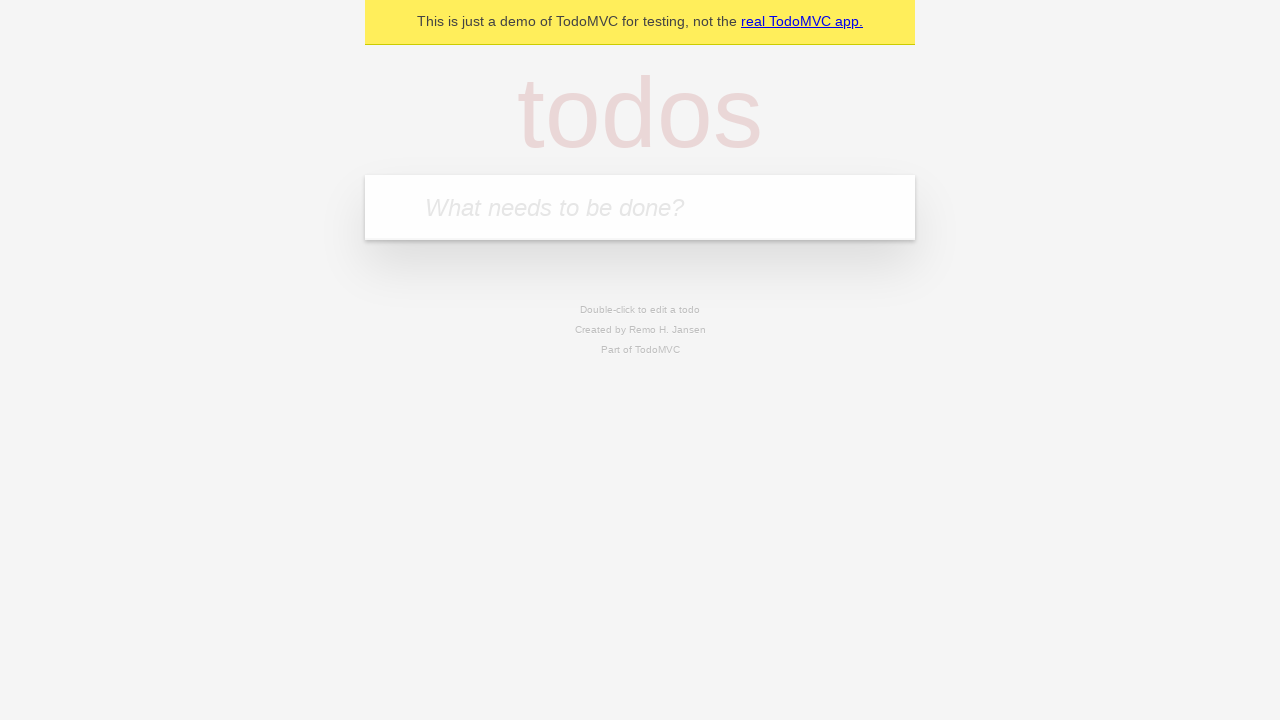

Filled todo input with 'buy some cheese' on internal:attr=[placeholder="What needs to be done?"i]
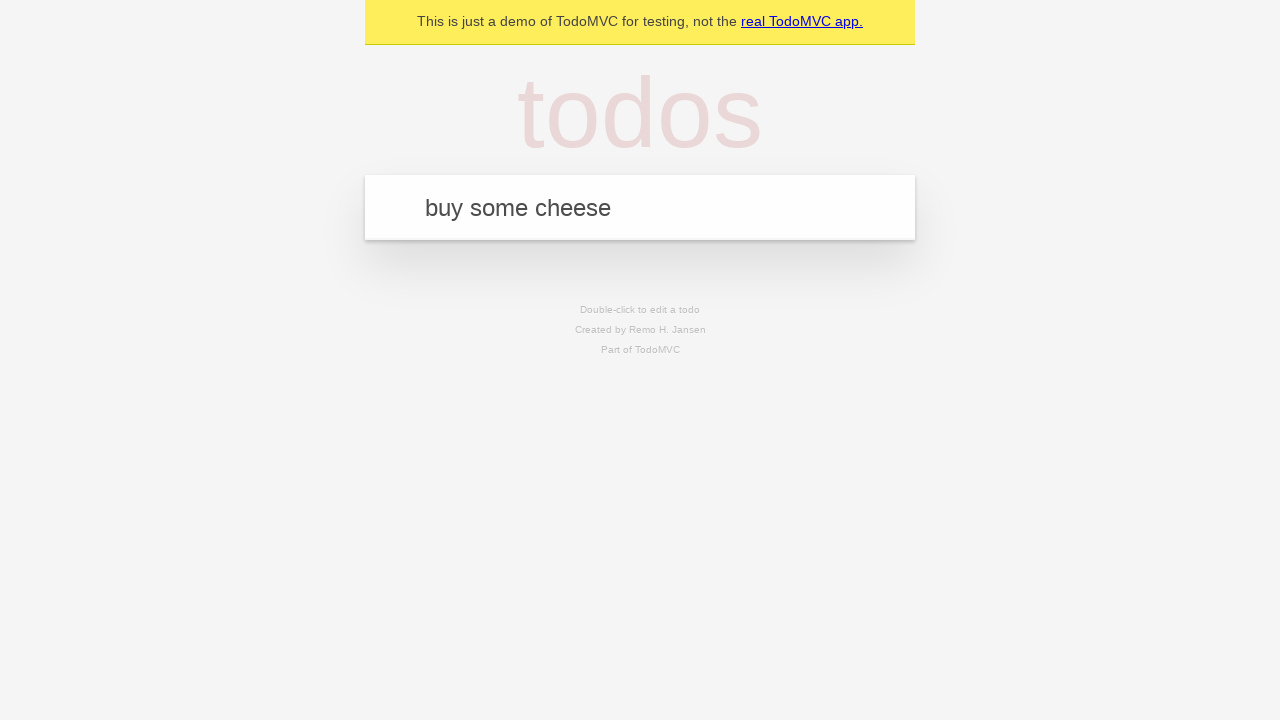

Pressed Enter to create todo item 'buy some cheese' on internal:attr=[placeholder="What needs to be done?"i]
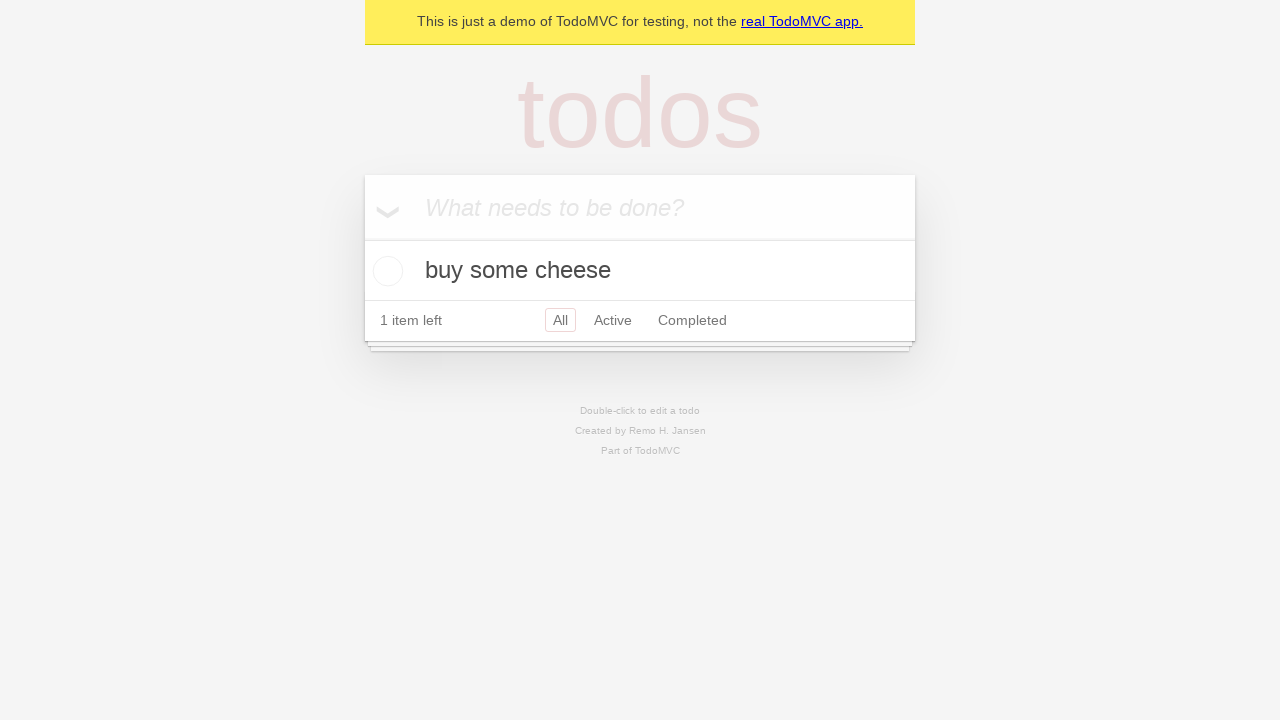

Filled todo input with 'feed the cat' on internal:attr=[placeholder="What needs to be done?"i]
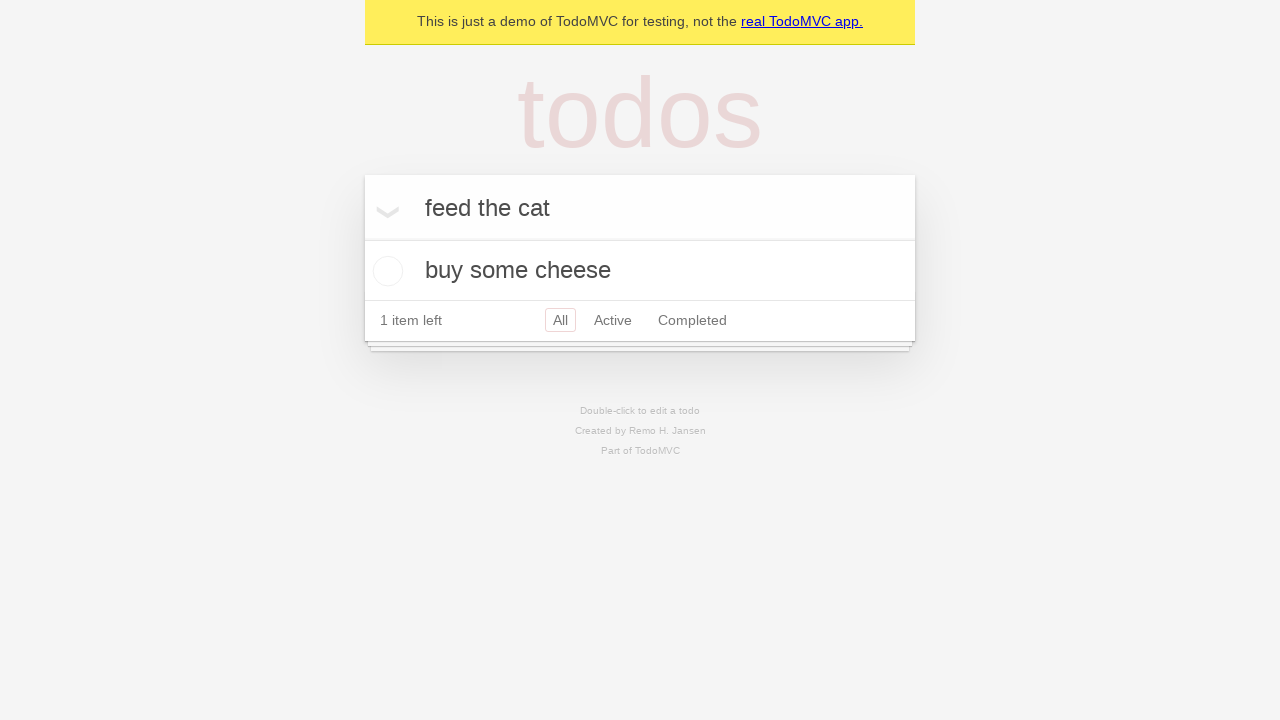

Pressed Enter to create todo item 'feed the cat' on internal:attr=[placeholder="What needs to be done?"i]
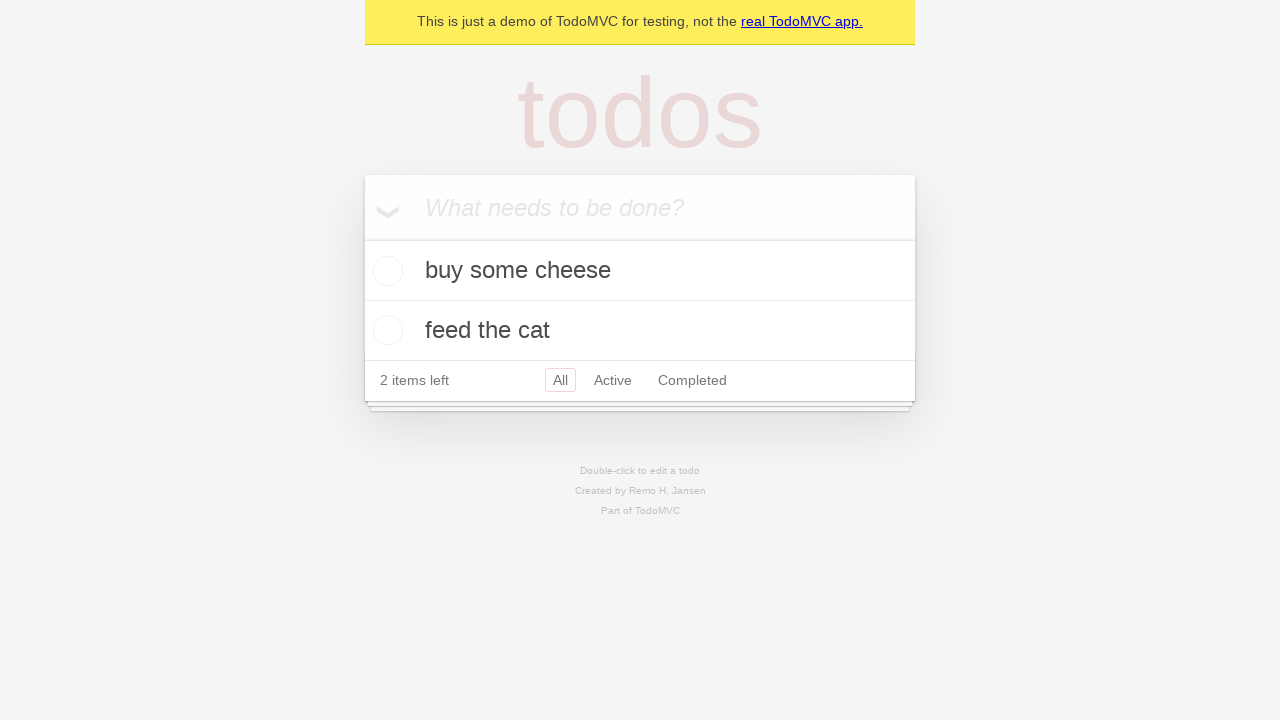

Waited for second todo item to appear
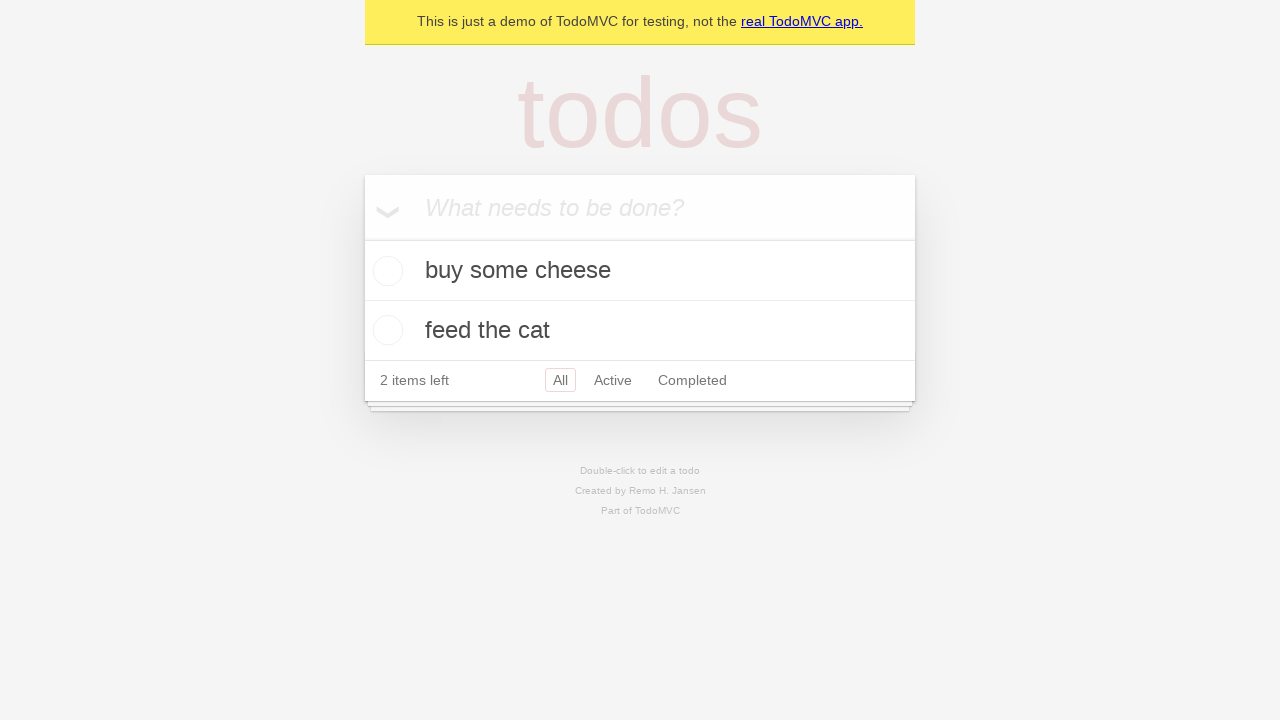

Checked first todo item 'buy some cheese' at (385, 271) on [data-testid='todo-item'] >> nth=0 >> internal:role=checkbox
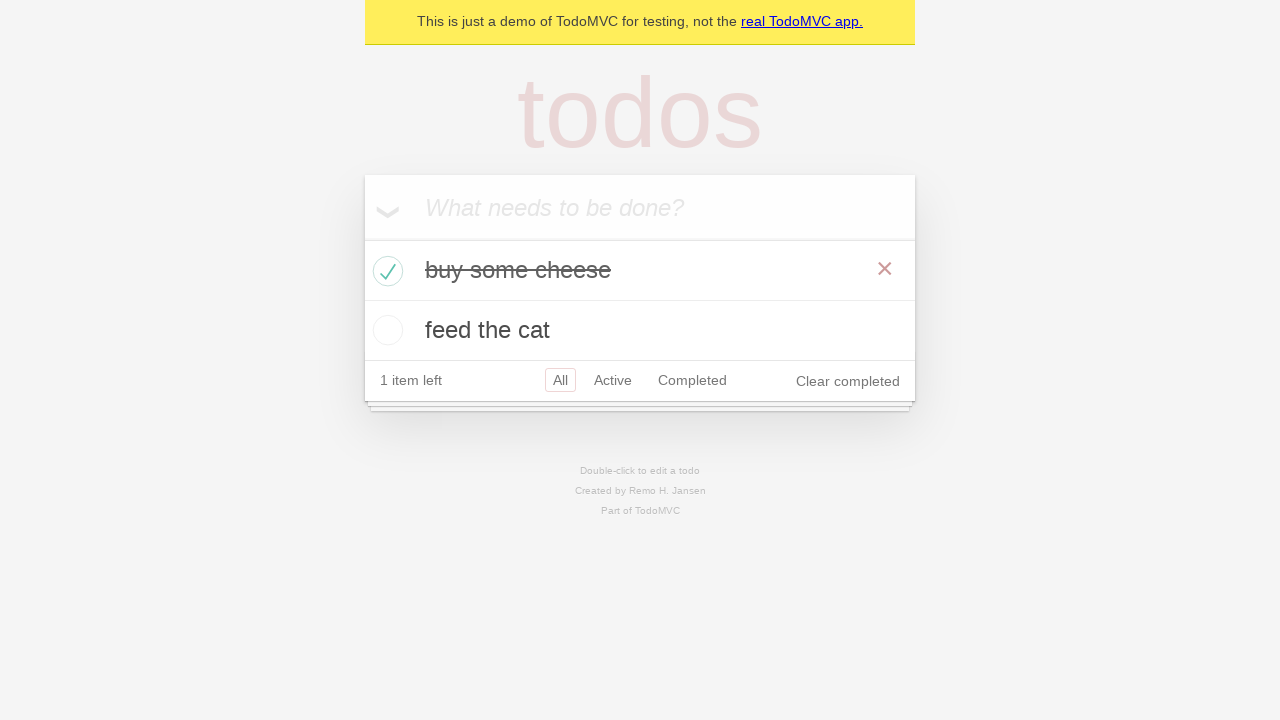

Checked second todo item 'feed the cat' at (385, 330) on [data-testid='todo-item'] >> nth=1 >> internal:role=checkbox
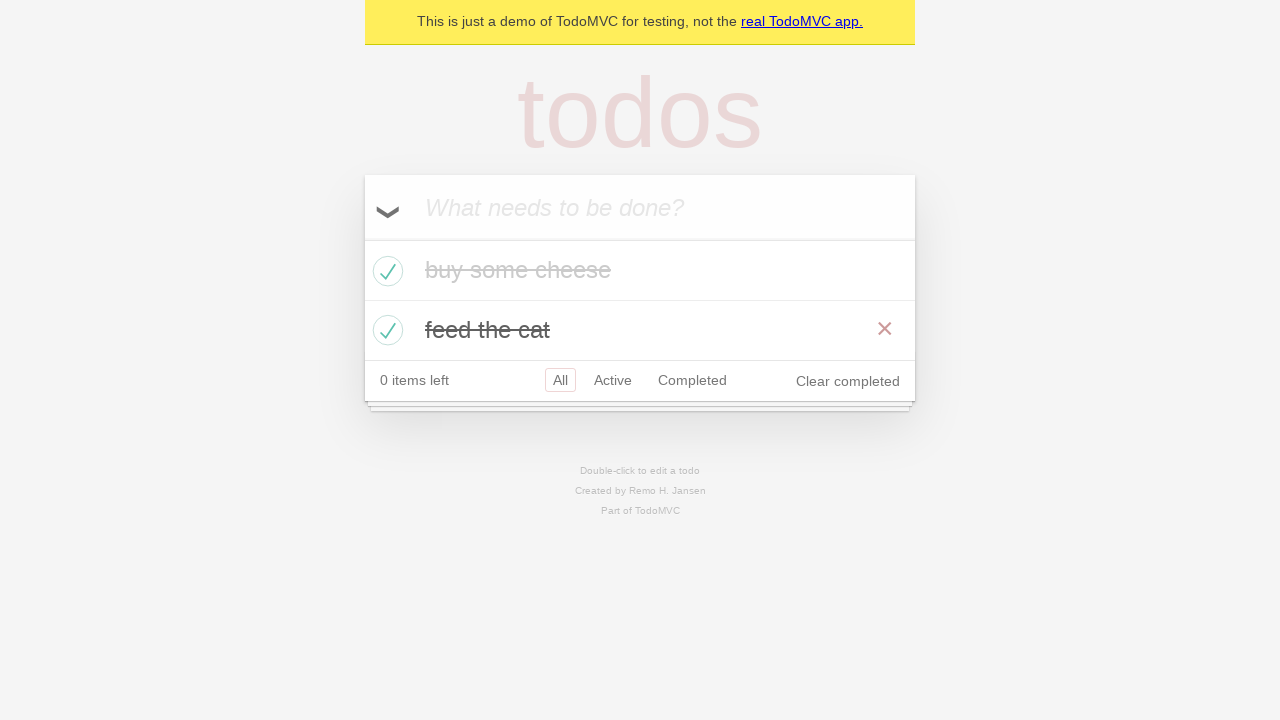

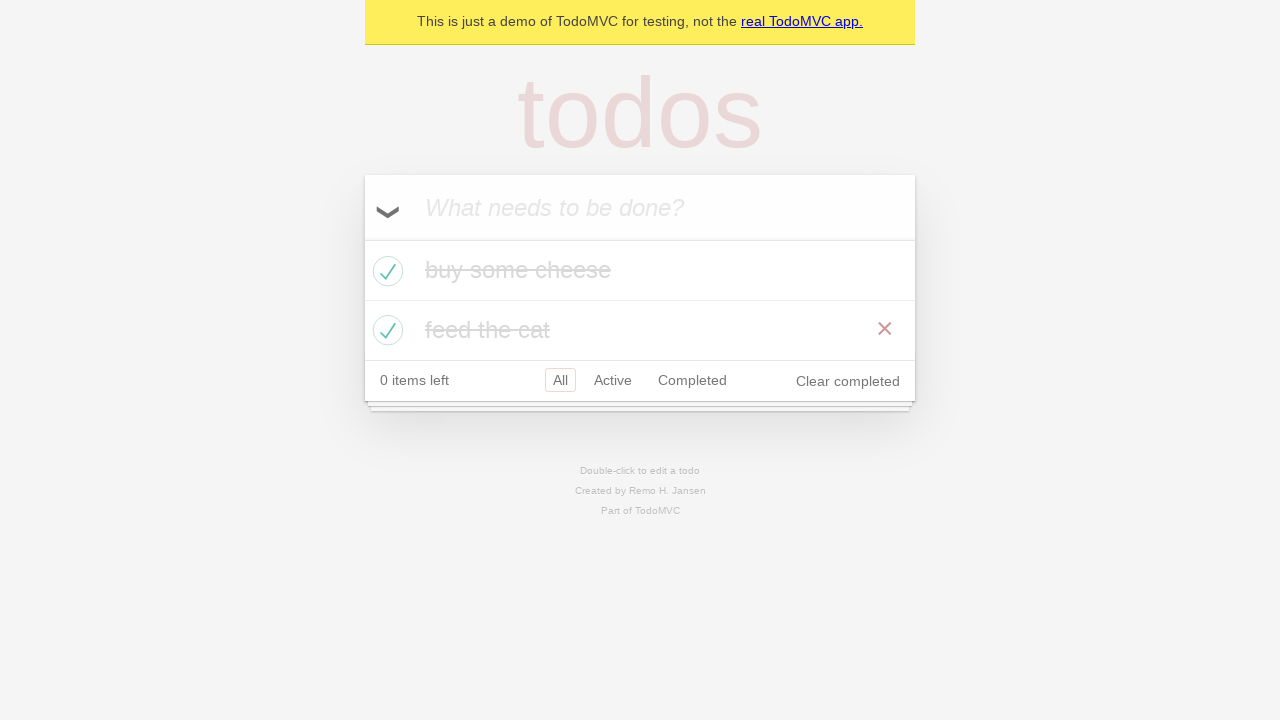